Tests that clicking the login button with empty fields displays a username required error message

Starting URL: https://www.saucedemo.com/

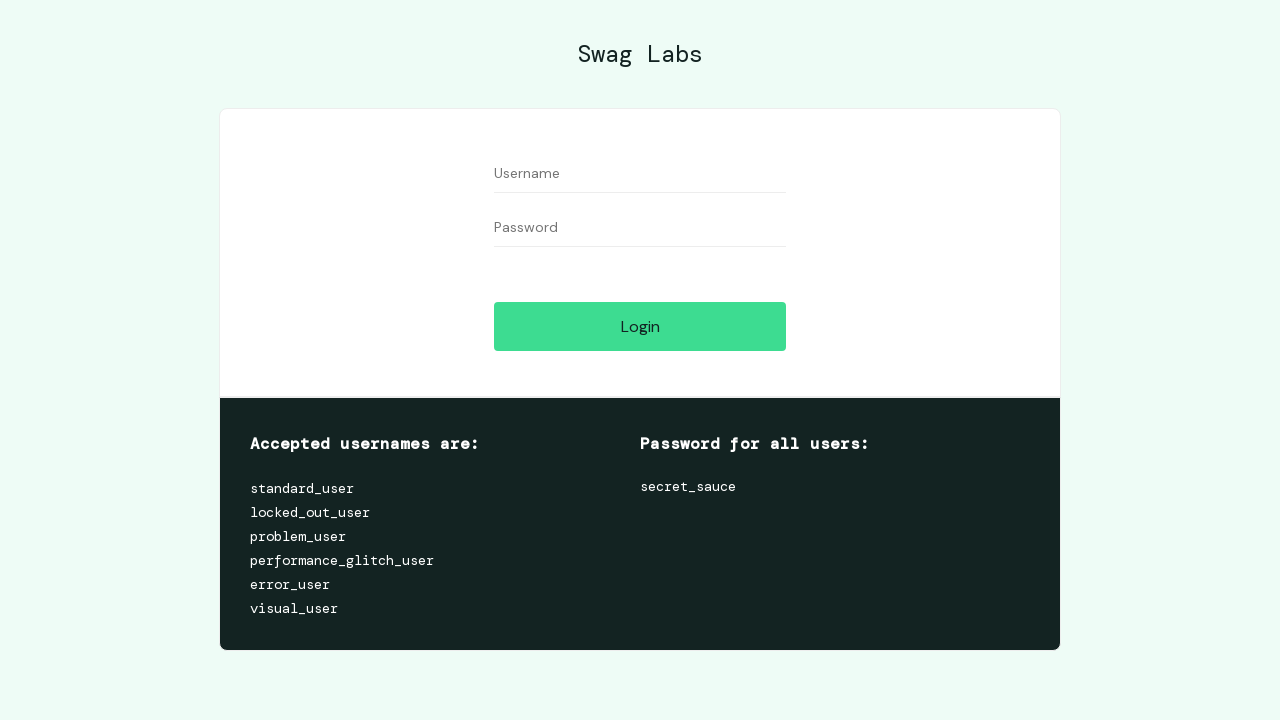

Navigated to Sauce Demo login page
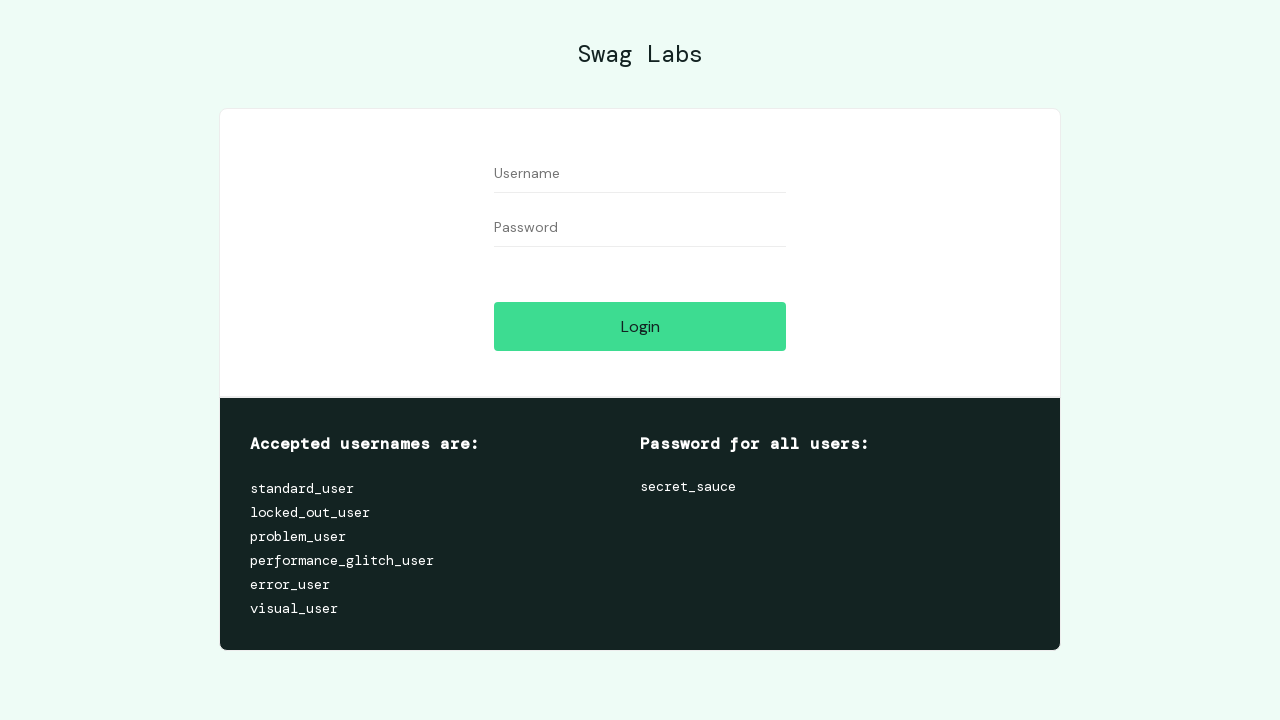

Clicked login button with empty username and password fields at (640, 326) on #login-button
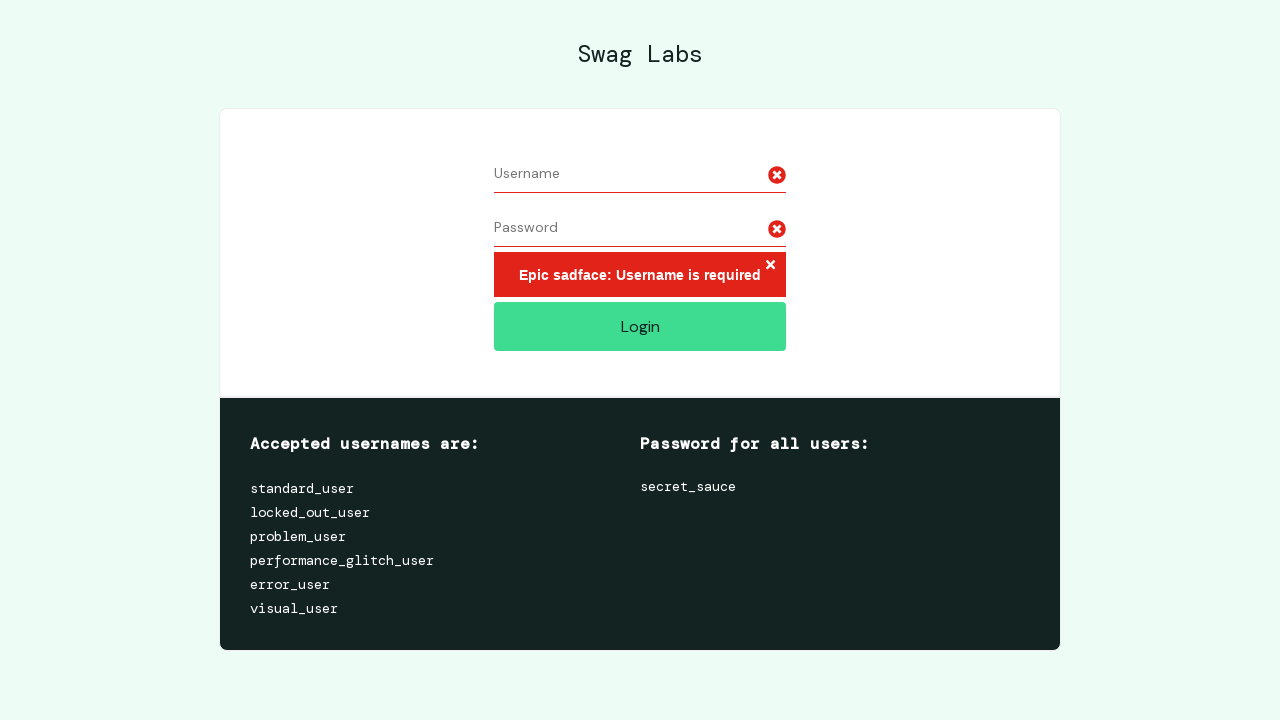

Username required error message displayed
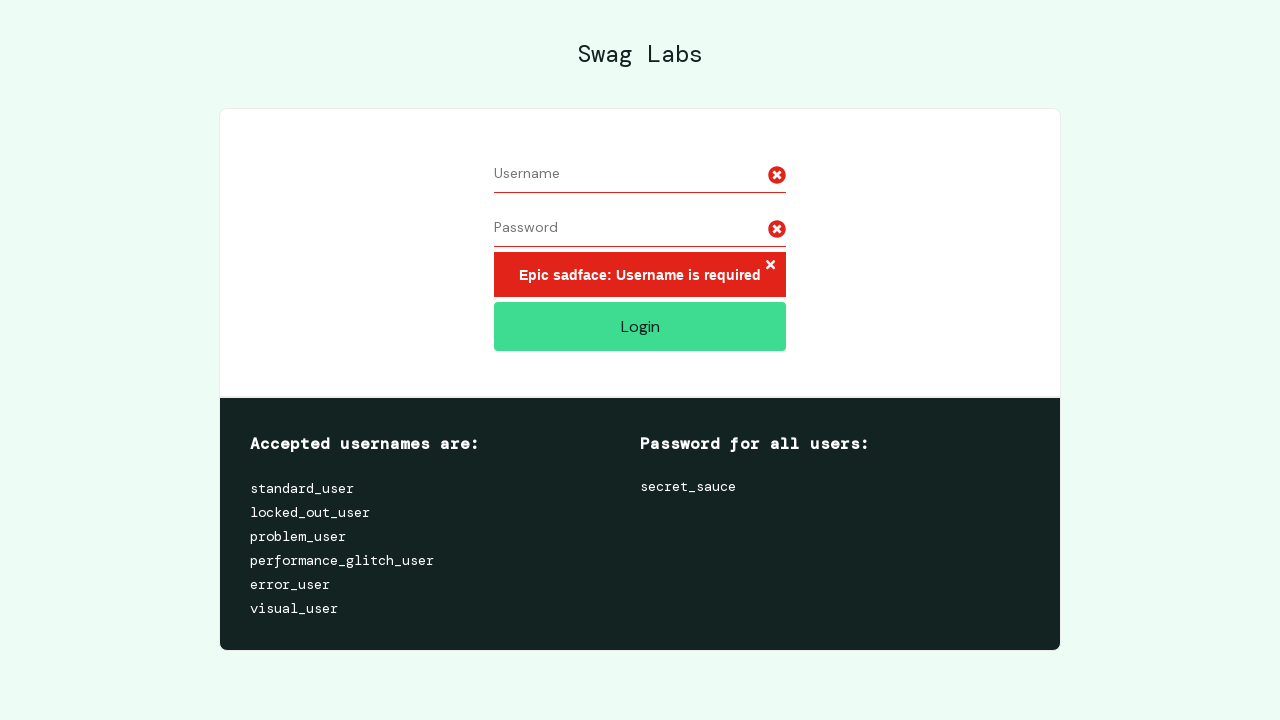

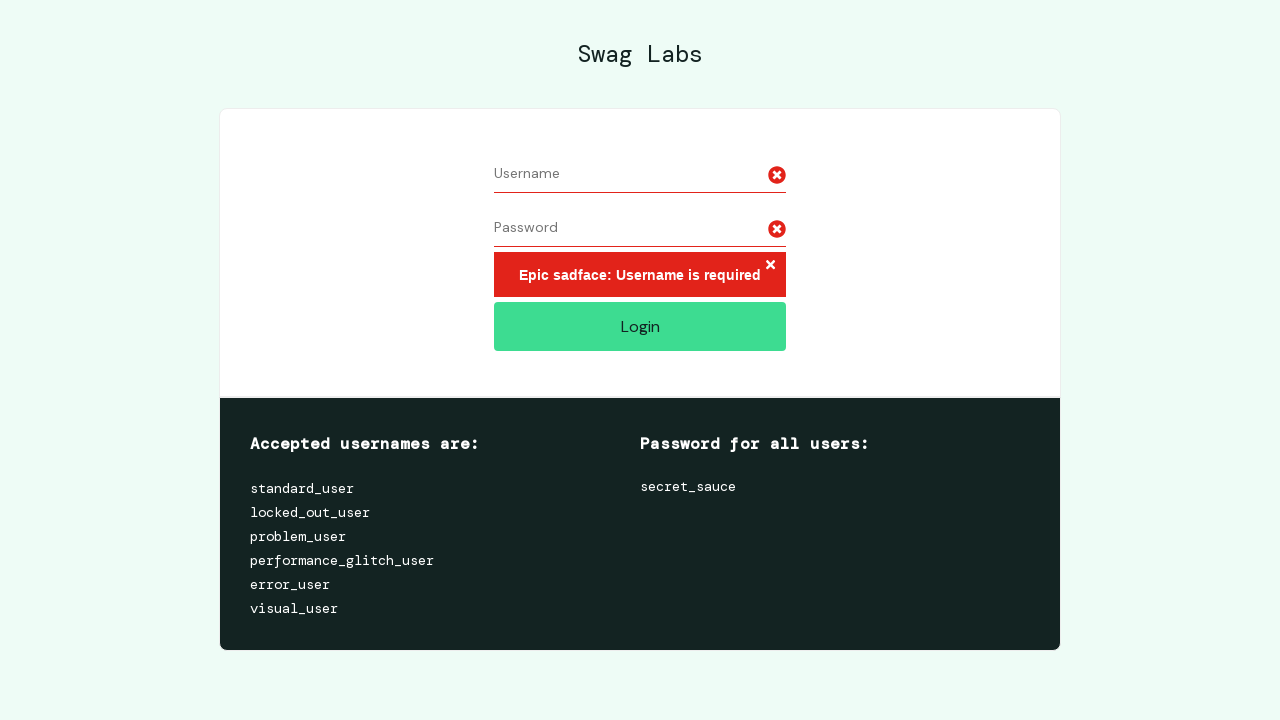